Tests handling of JavaScript alerts by clicking the alert button, accepting the alert, and verifying the result message

Starting URL: https://the-internet.herokuapp.com/javascript_alerts

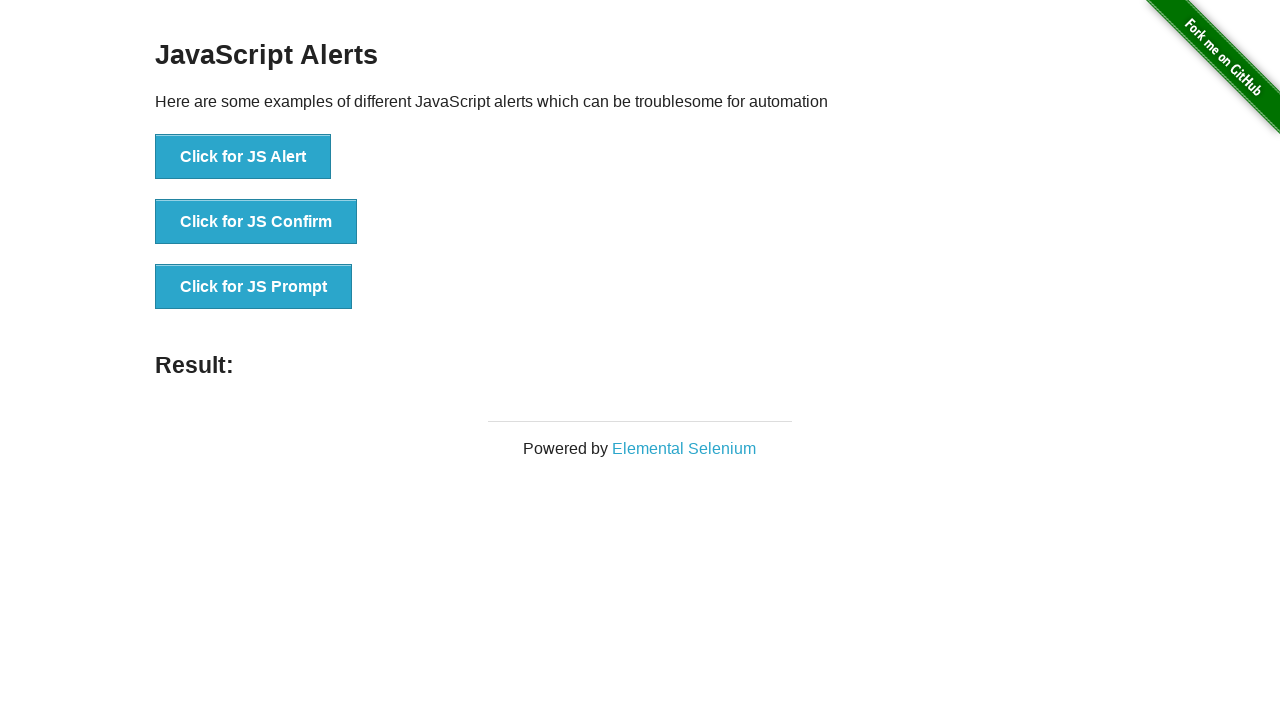

Set up dialog handler to automatically accept alerts
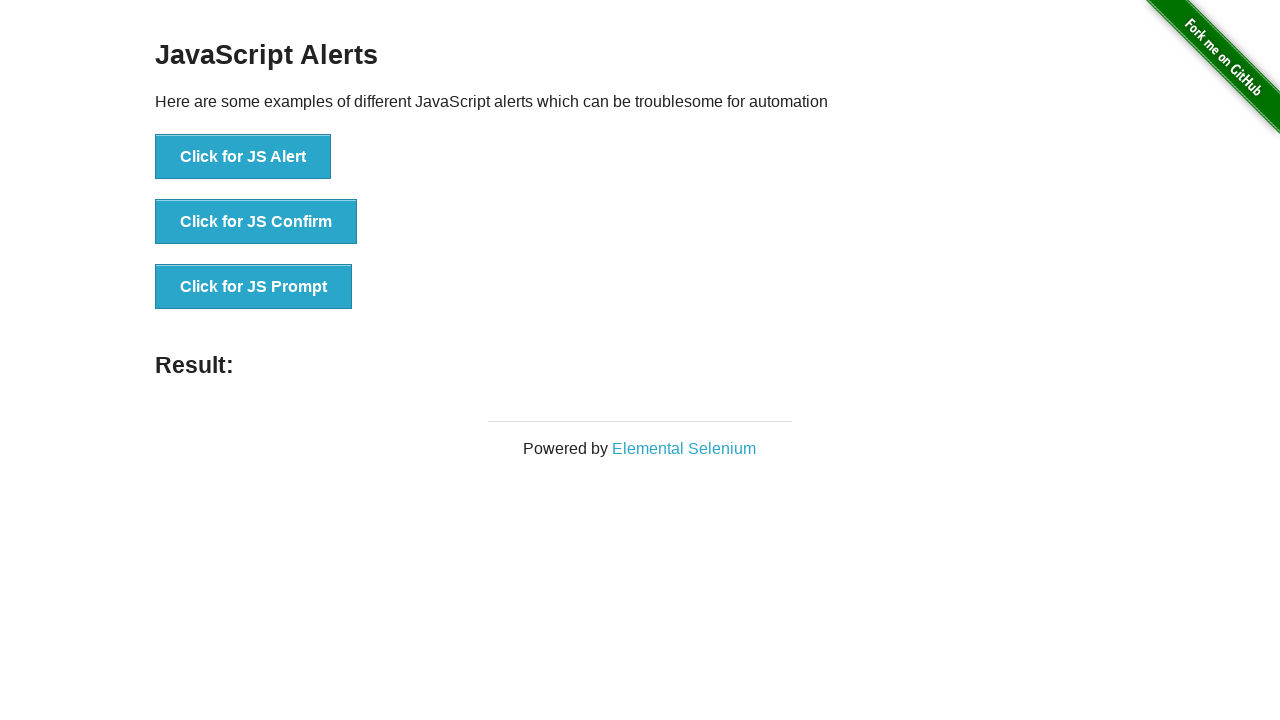

Clicked the JavaScript alert button at (243, 157) on #content div ul li:nth-child(1) button
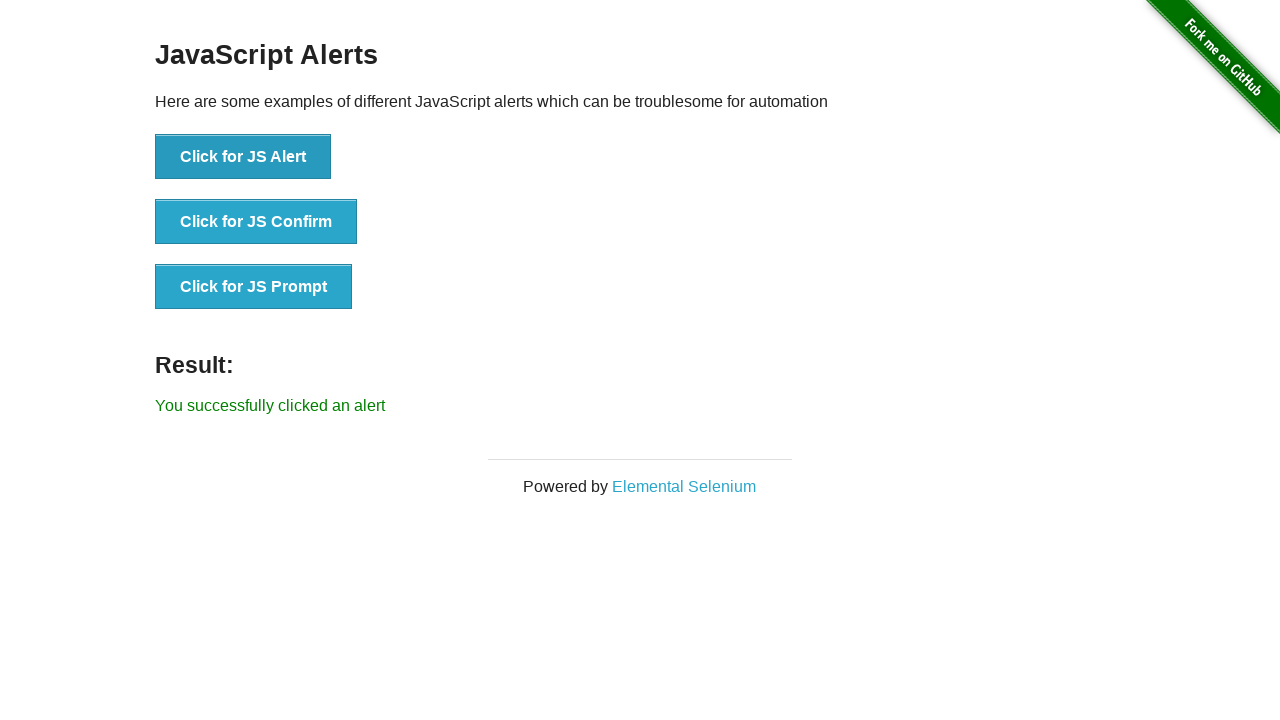

Result message element loaded after alert was accepted
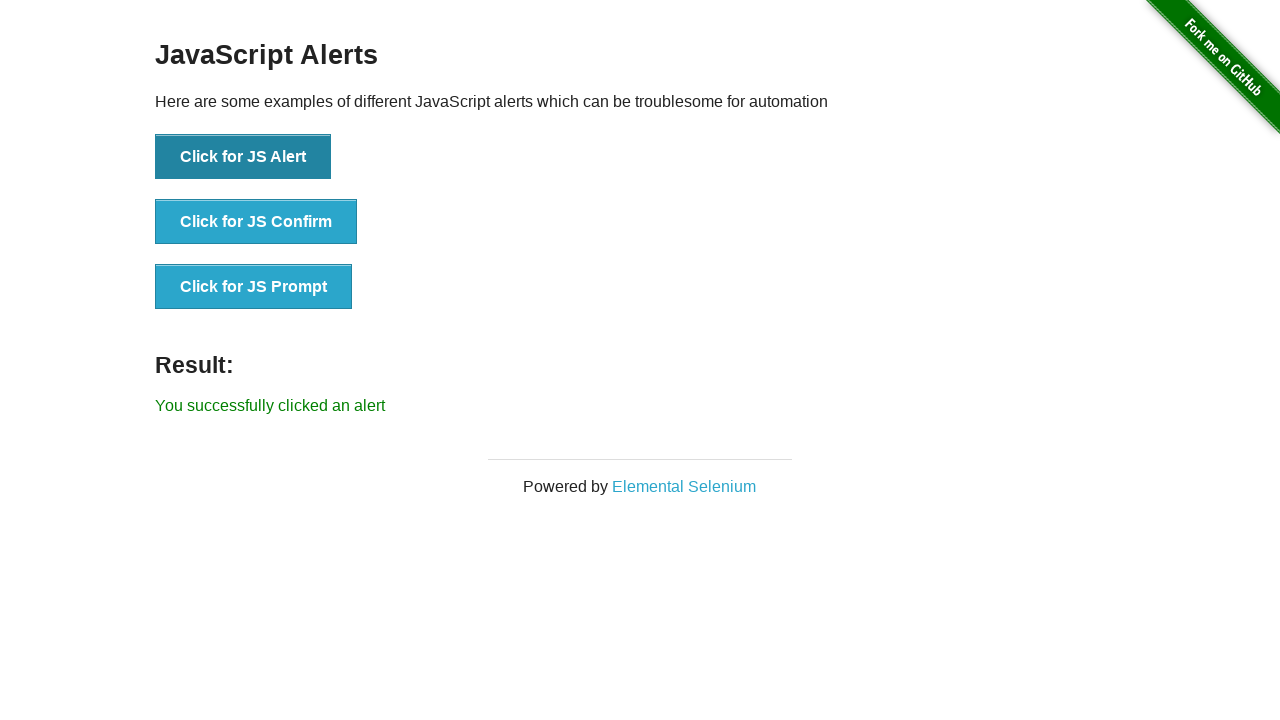

Retrieved result text: 'You successfully clicked an alert'
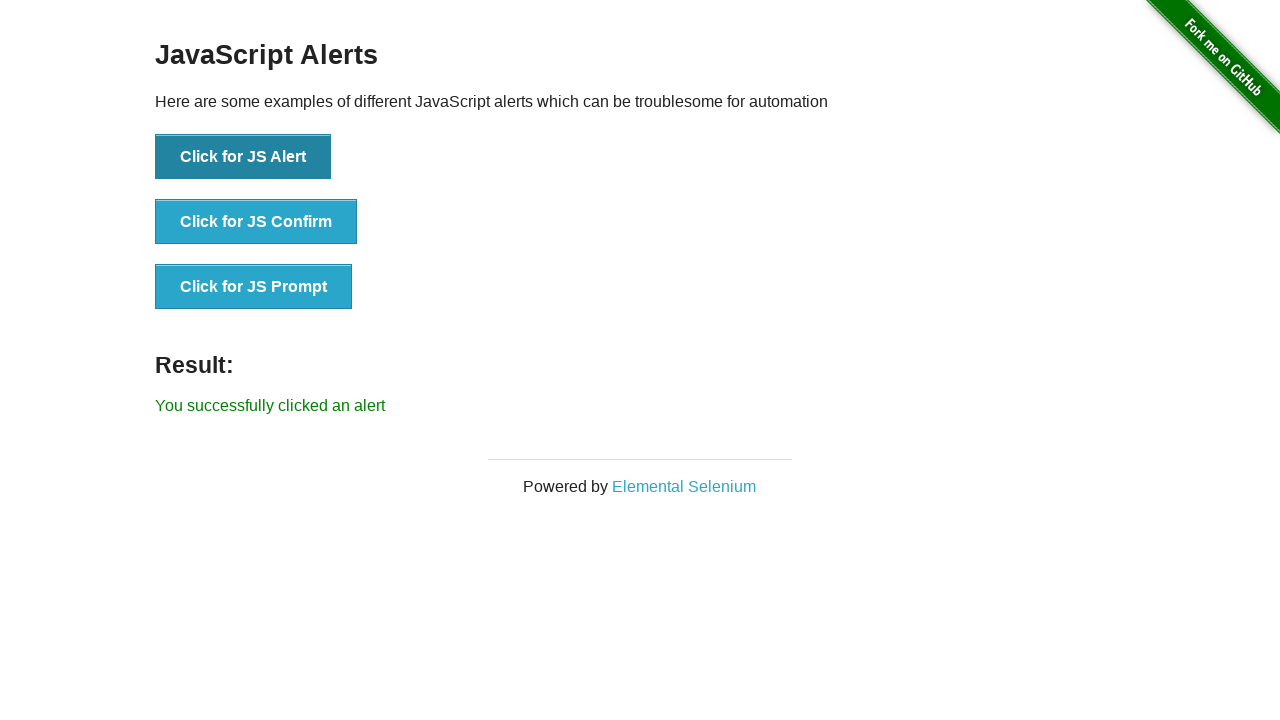

Verified that result text contains expected success message
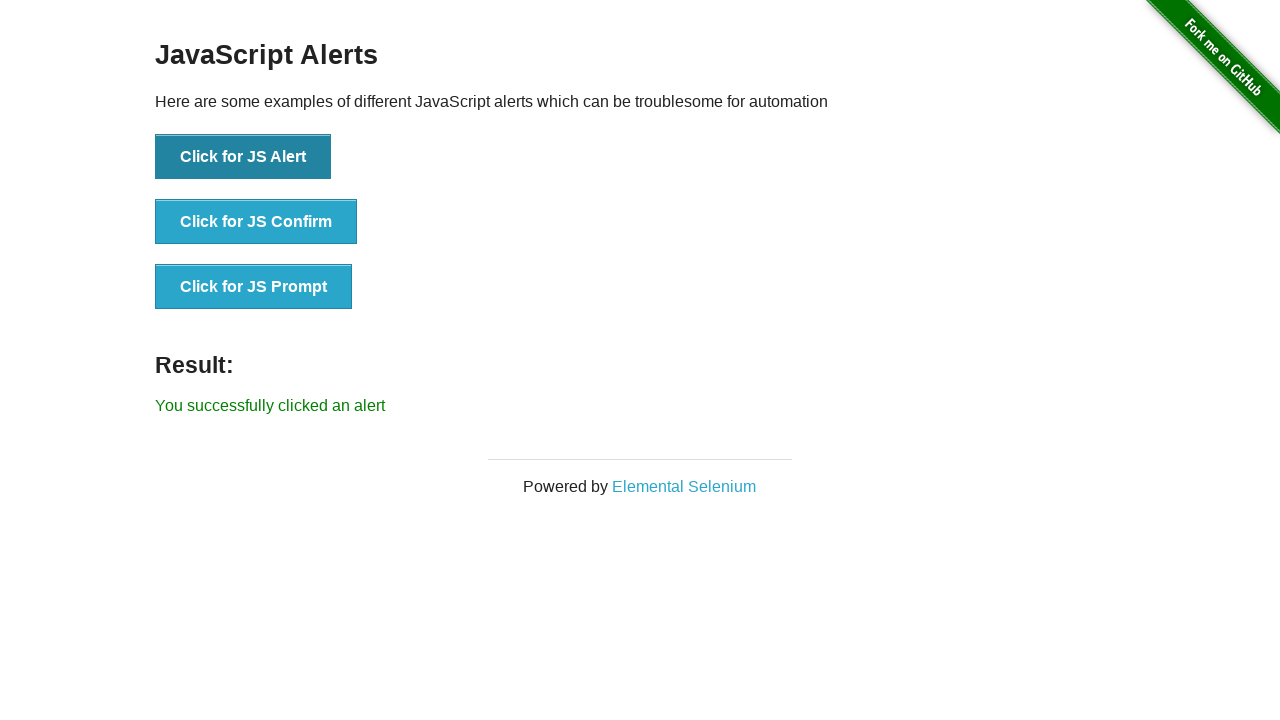

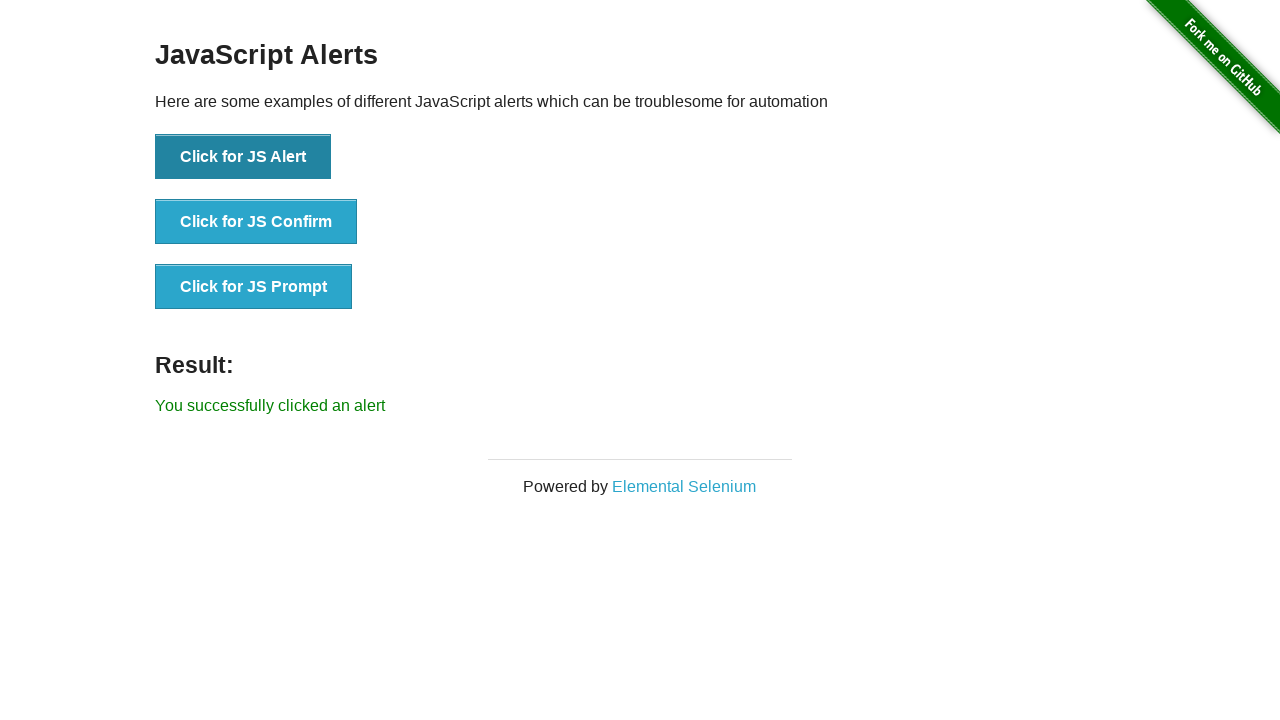